Tests the navigation menu by hovering over the Company dropdown and clicking Contact Us to access contact information

Starting URL: https://www.vtiger.com/

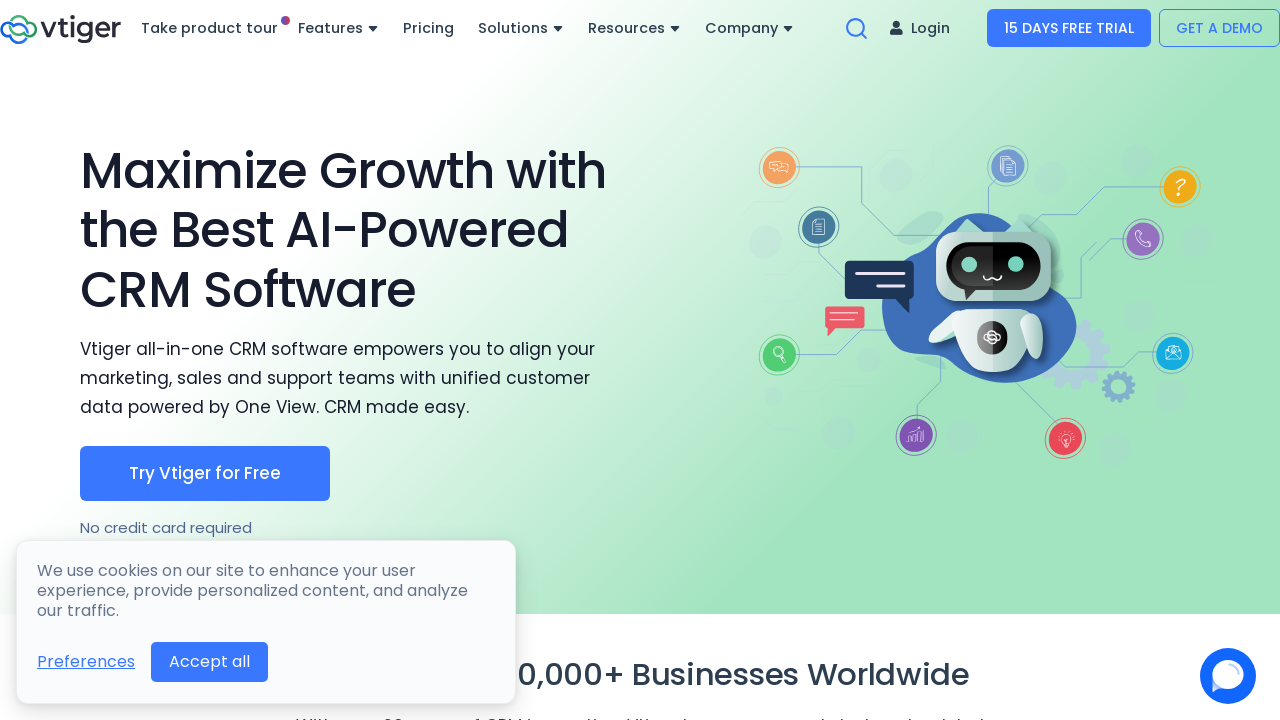

Hovered over Company menu item to reveal dropdown at (750, 28) on a:has-text('Company')
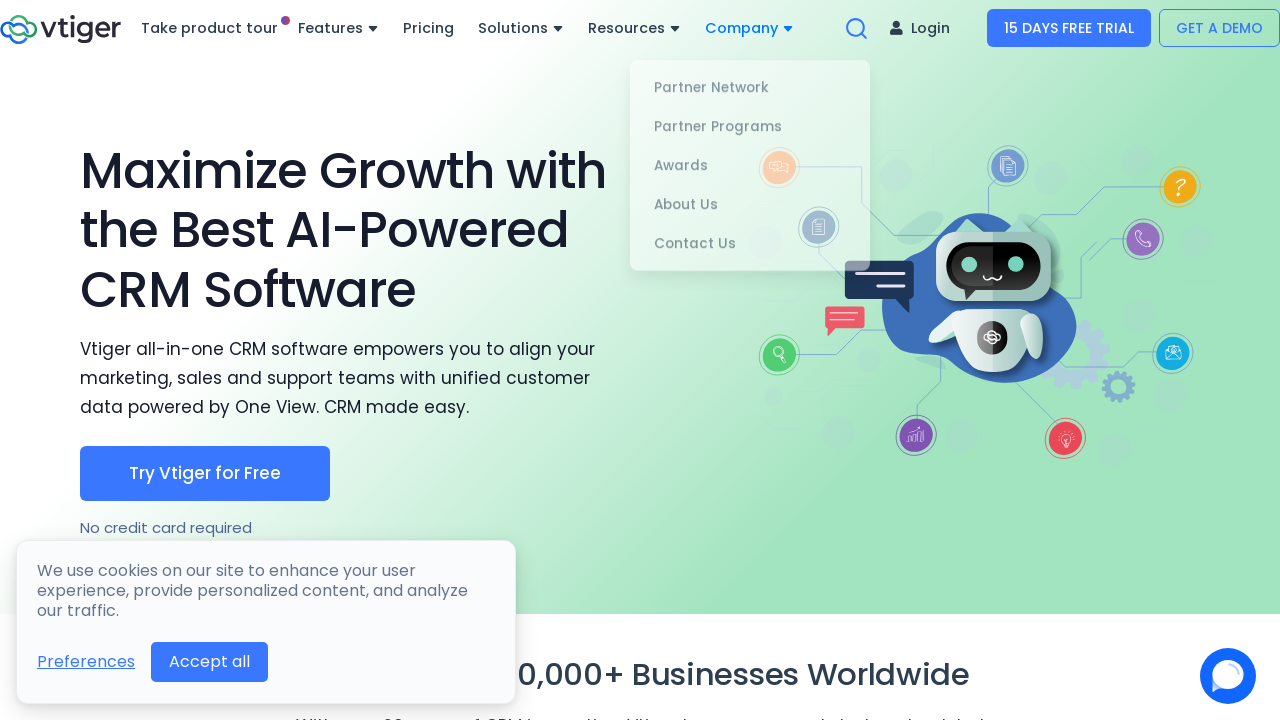

Clicked on Contact Us in the dropdown menu at (750, 239) on a:has-text('Contact Us')
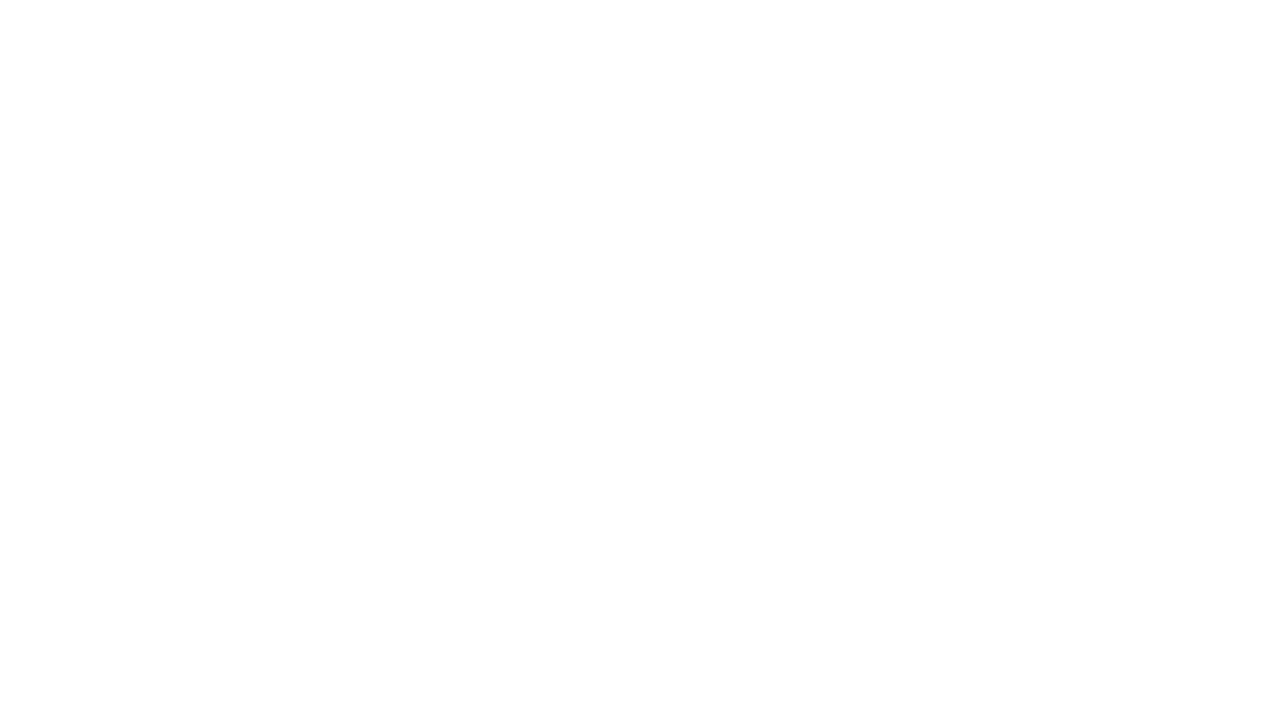

Contact page loaded with Bengaluru phone number visible
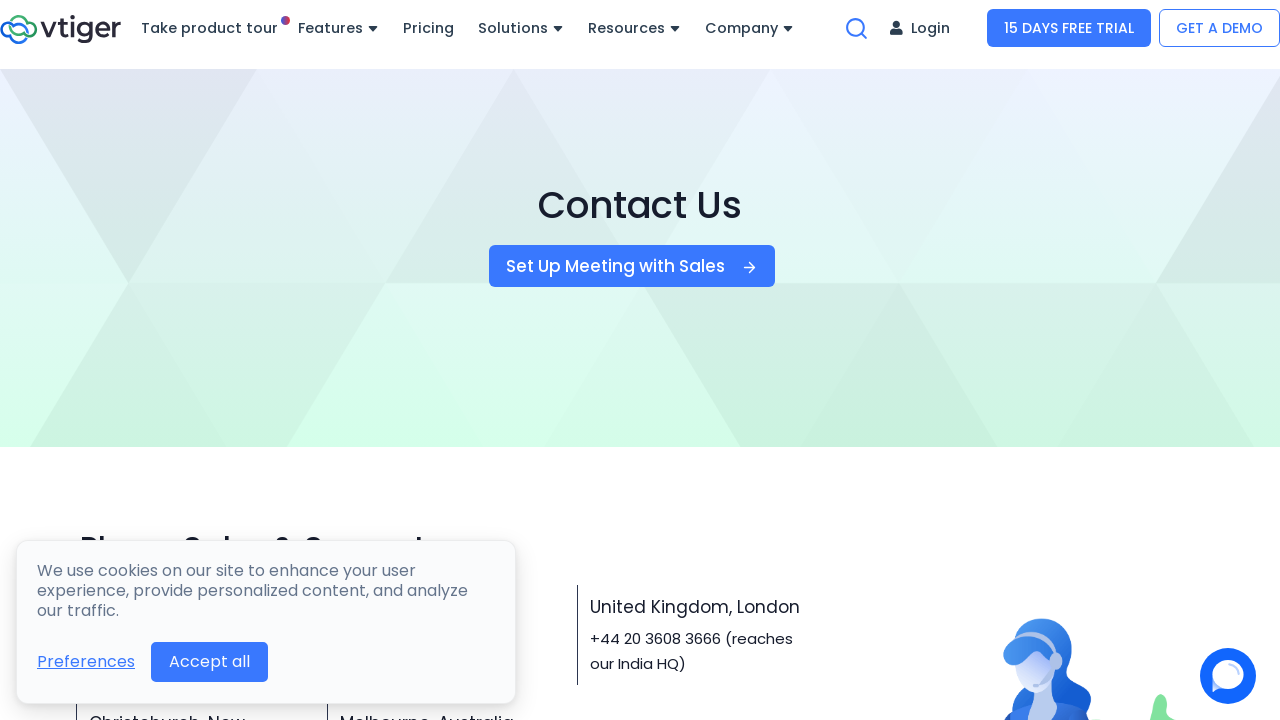

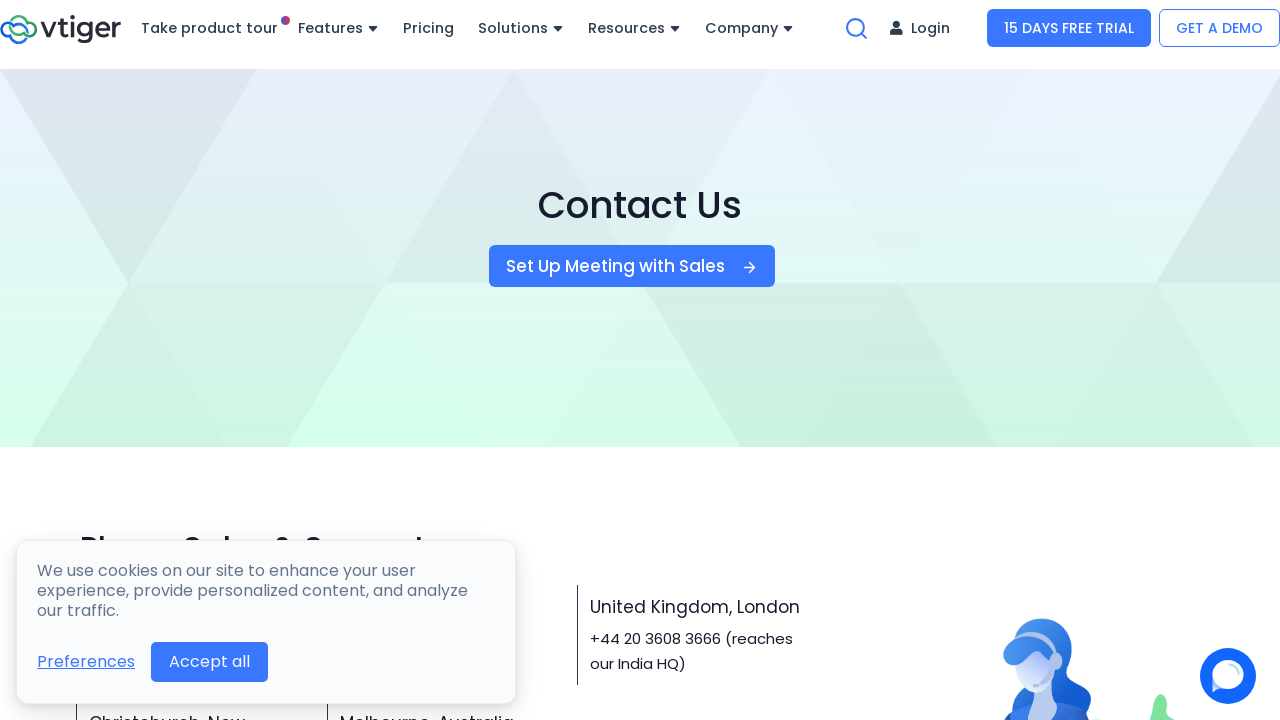